Scrolls down the page and verifies that 4 benefit icons (practise, custom, multi, base) are displayed on the index page

Starting URL: https://jdi-testing.github.io/jdi-light/index.html

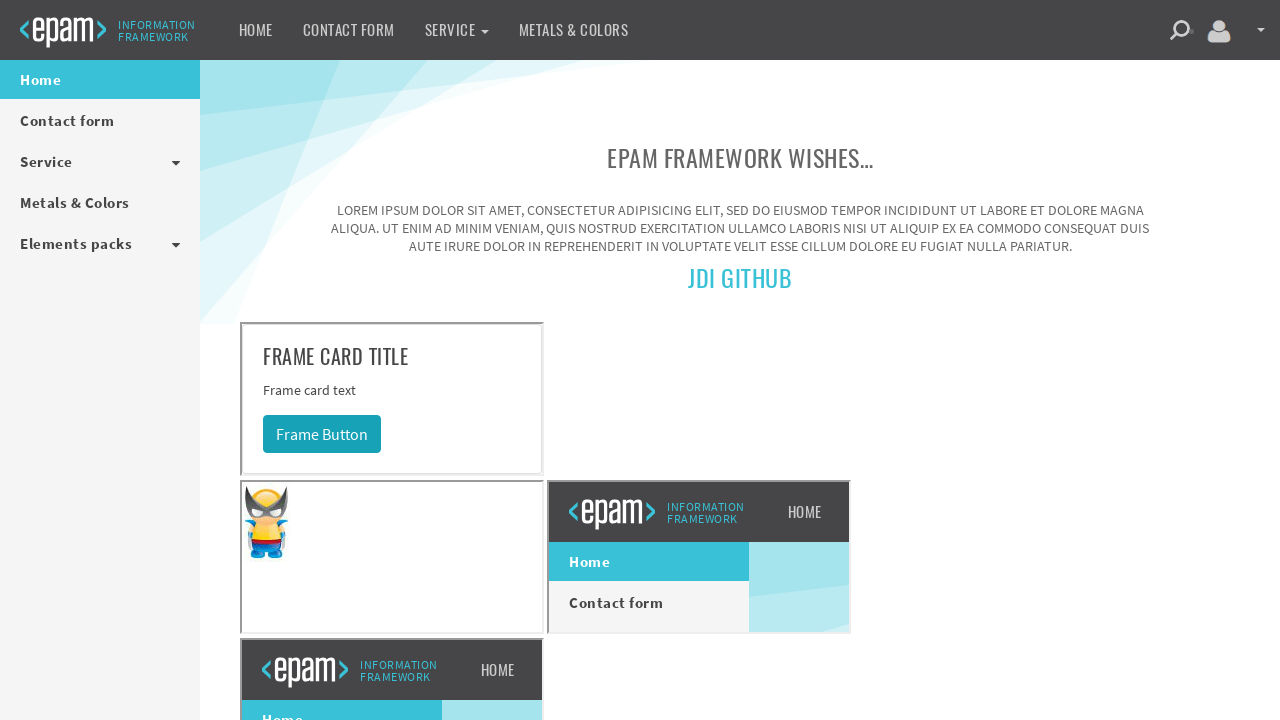

Scrolled down 500 pixels to reveal benefit icons
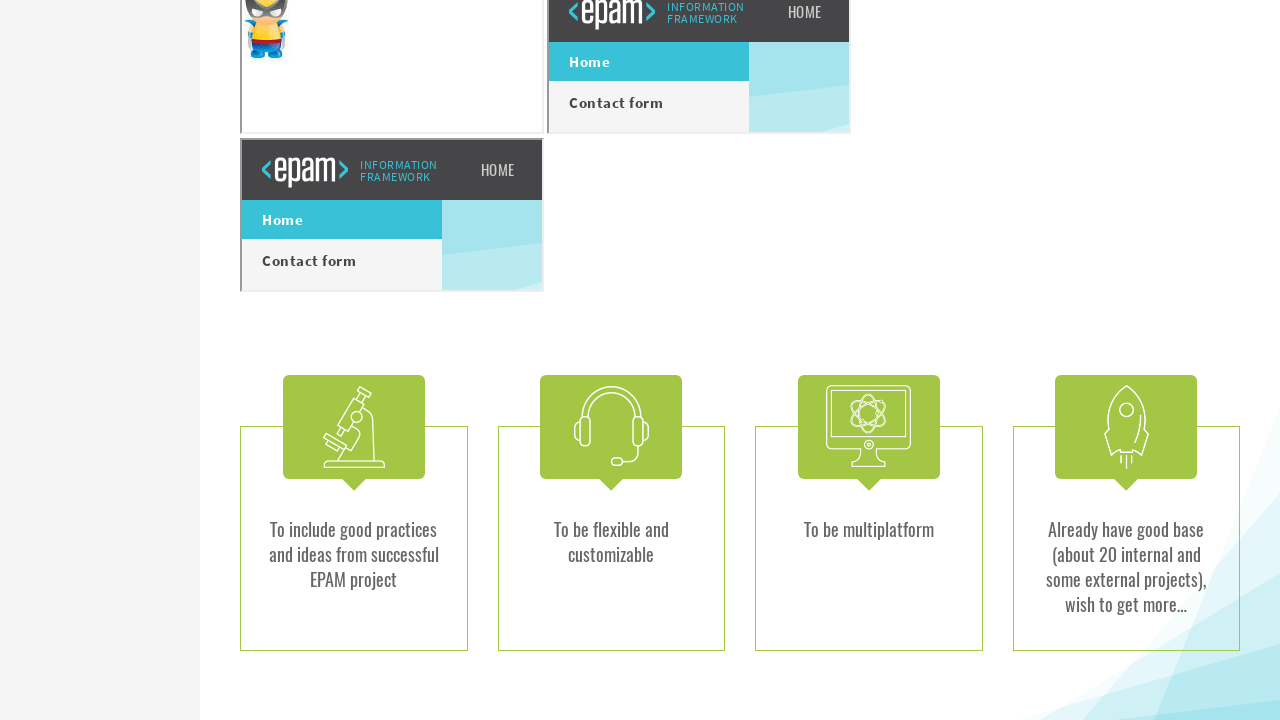

Waited for practise benefit icon to load
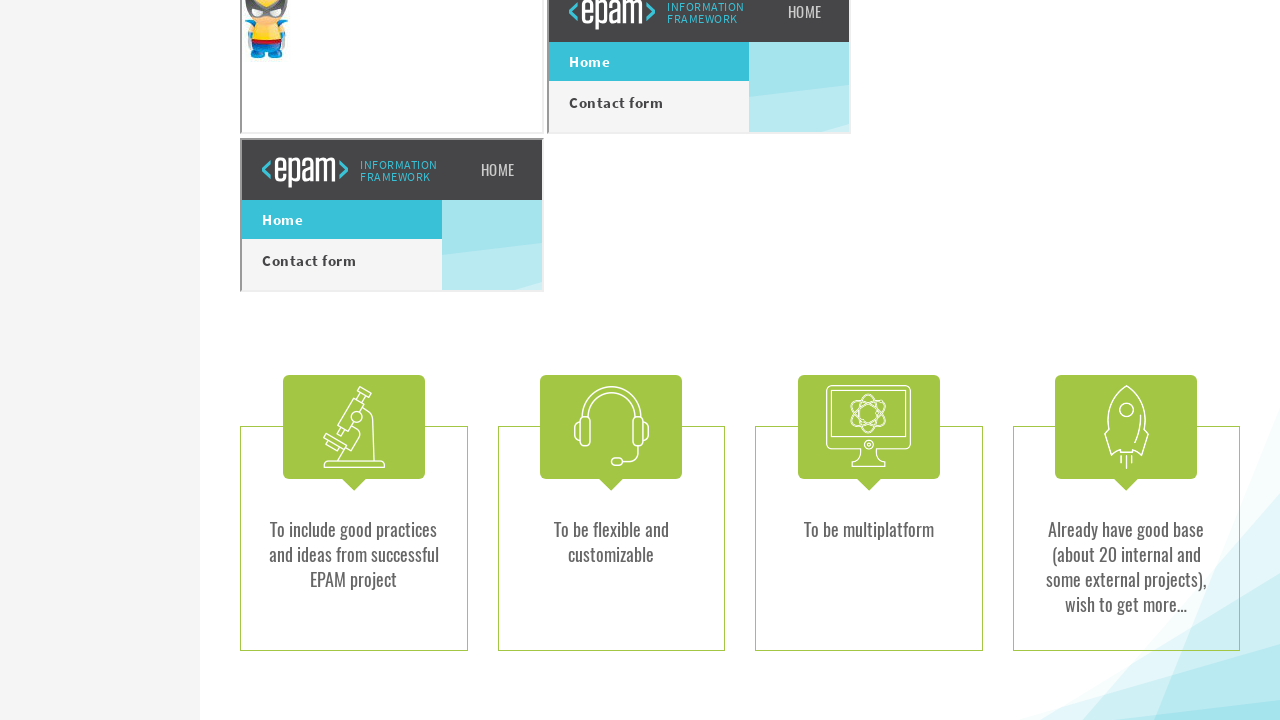

Verified practise benefit icon is displayed
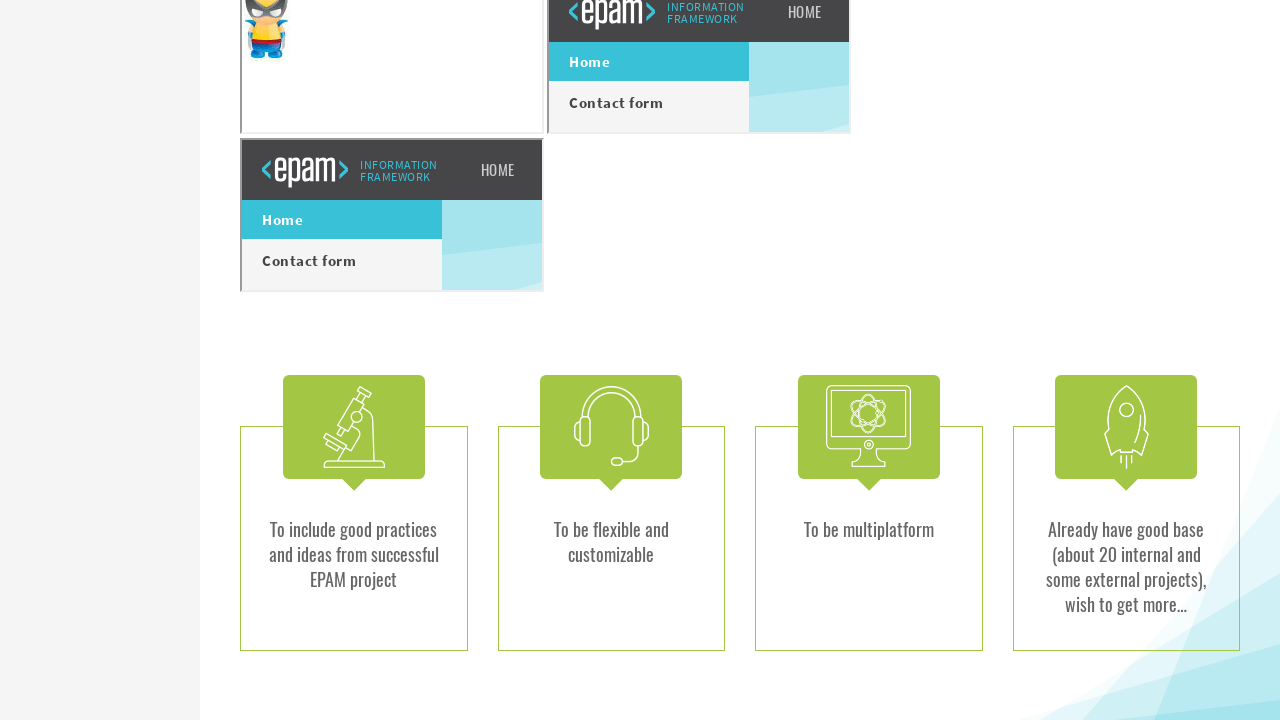

Verified custom benefit icon is displayed
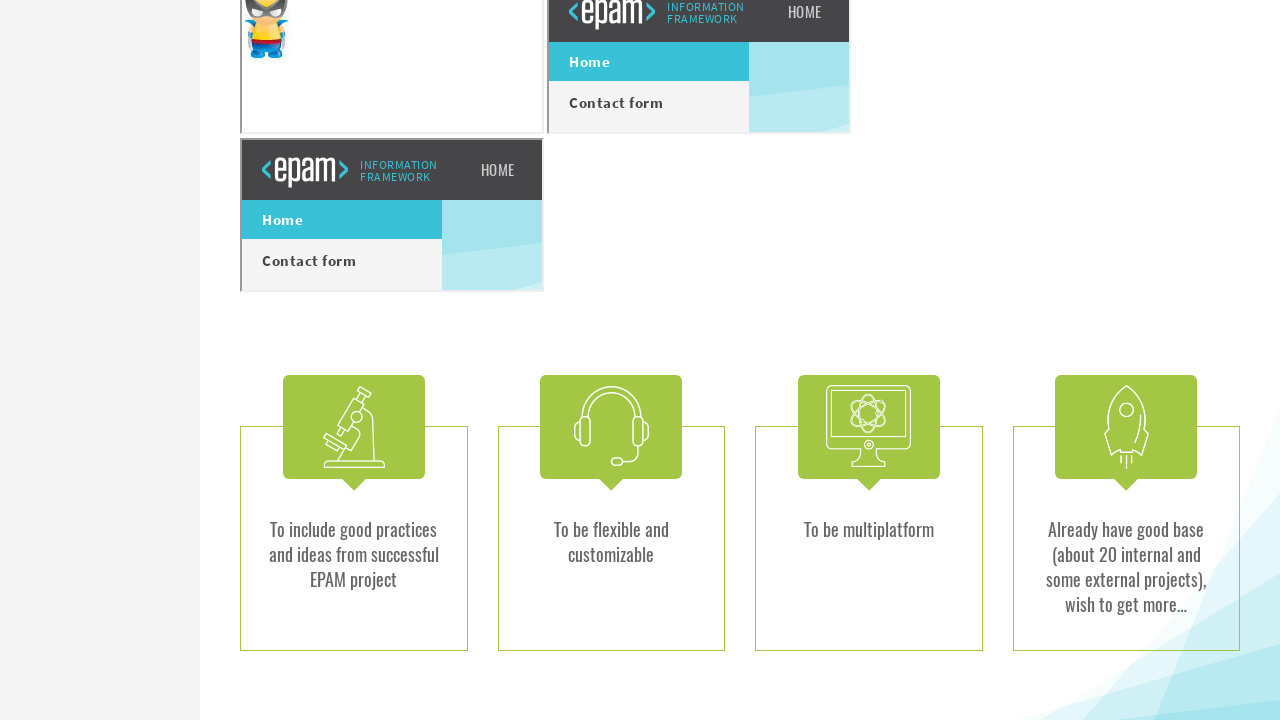

Verified multi benefit icon is displayed
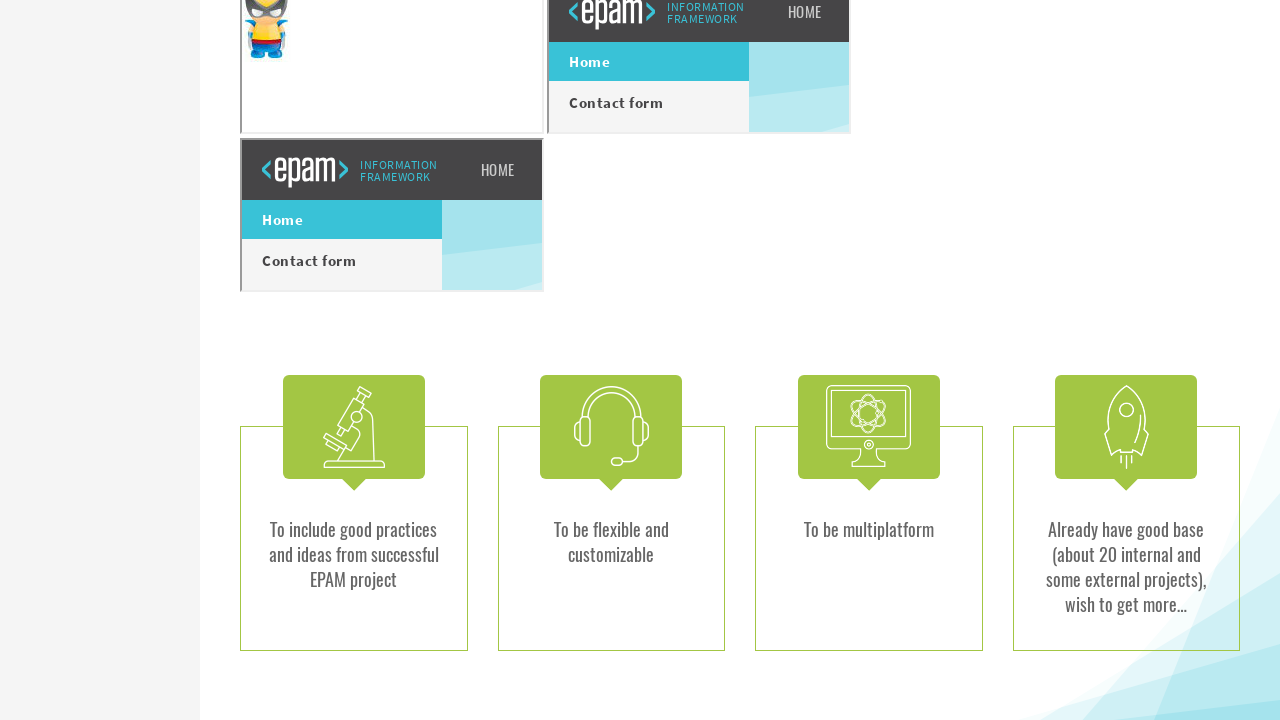

Verified base benefit icon is displayed
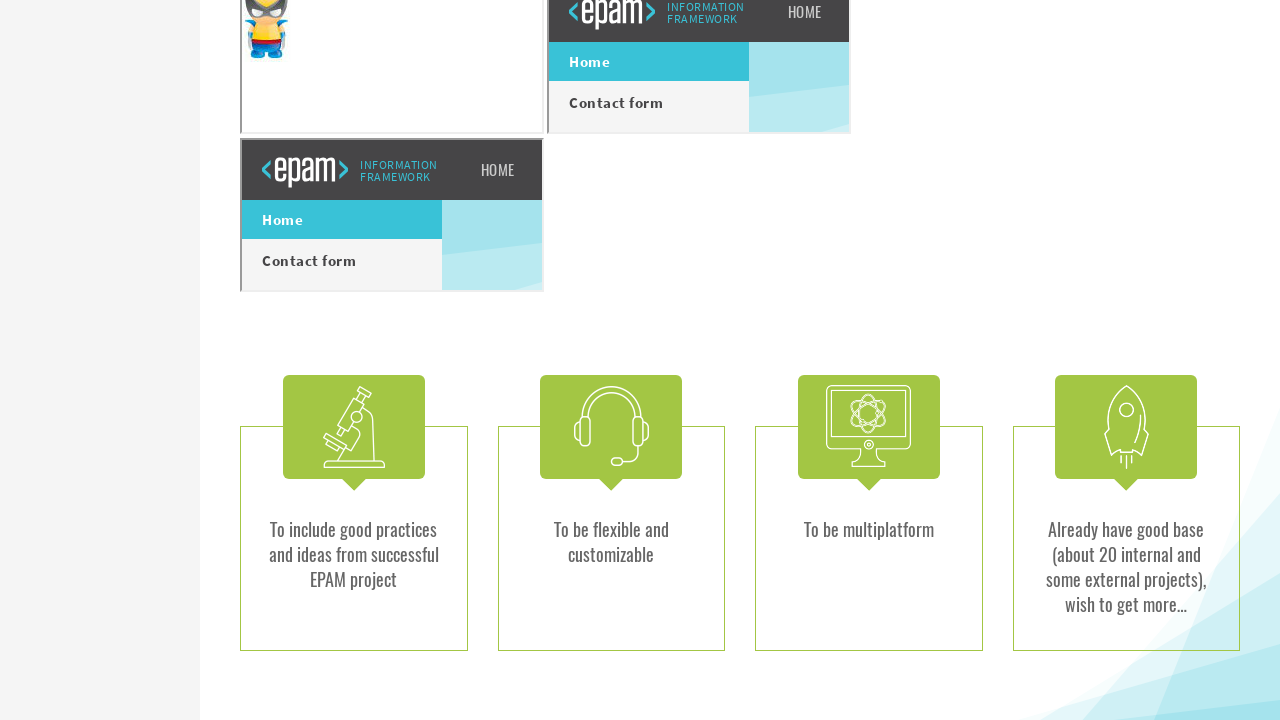

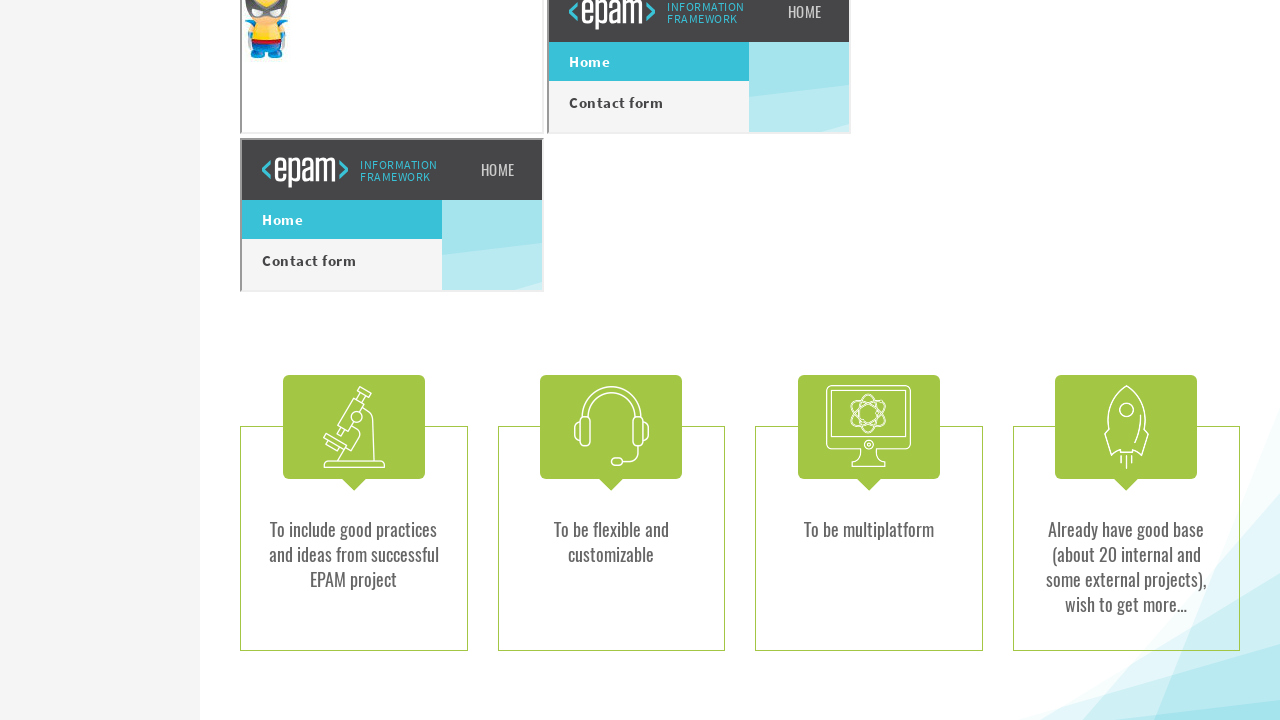